Tests radio button and checkbox selection states by clicking them and verifying selection/deselection behavior

Starting URL: https://automationfc.github.io/basic-form/index.html

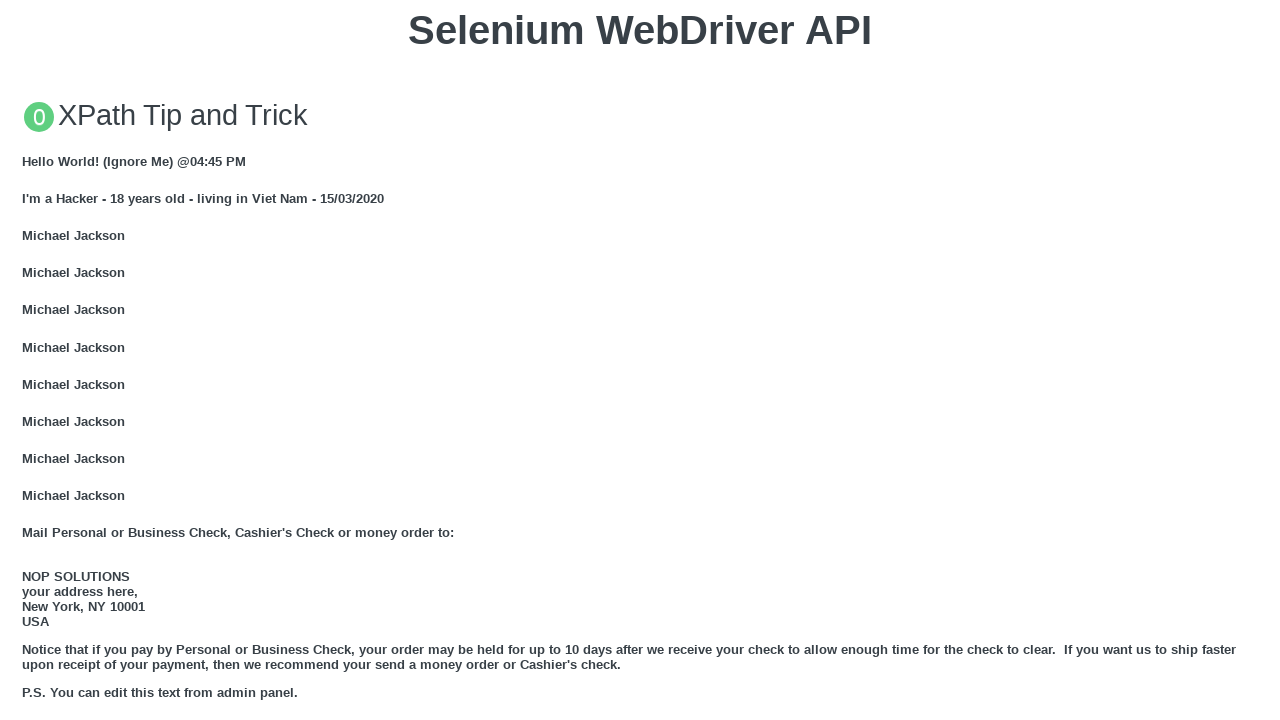

Clicked 'Under 18' radio button at (28, 360) on #under_18
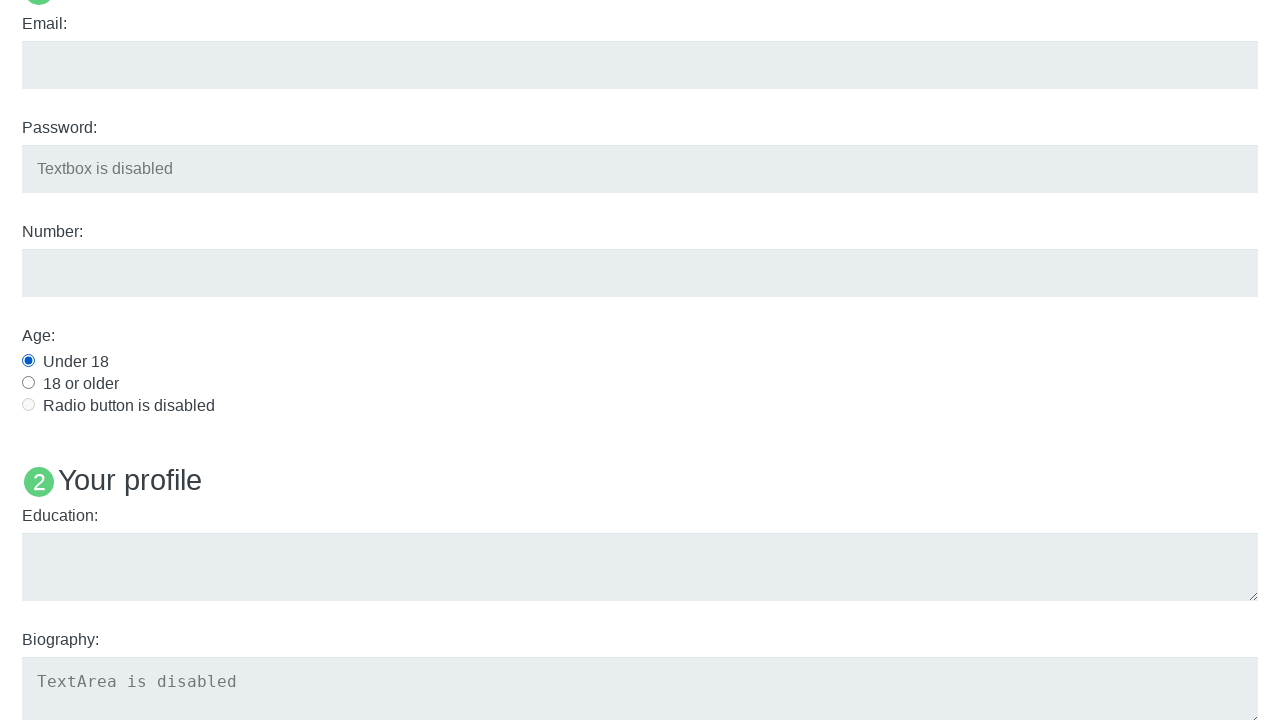

Clicked 'Java' checkbox at (28, 361) on #java
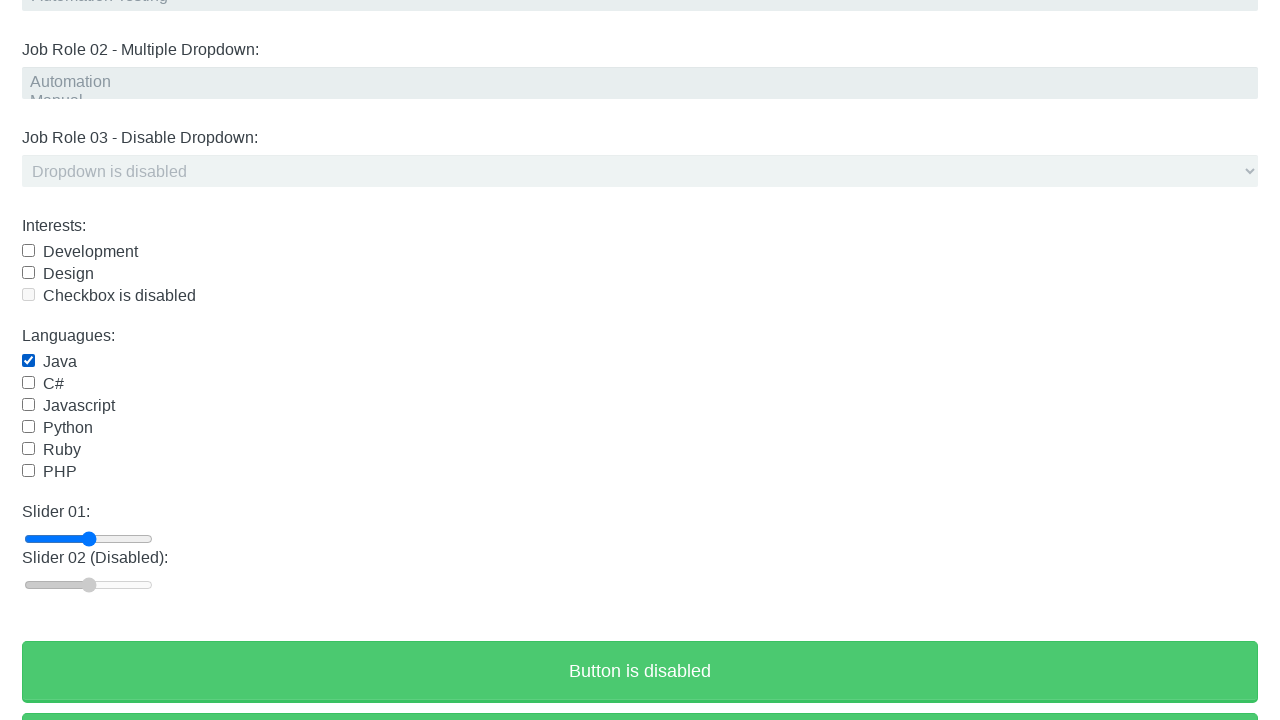

Verified 'Under 18' radio button is checked
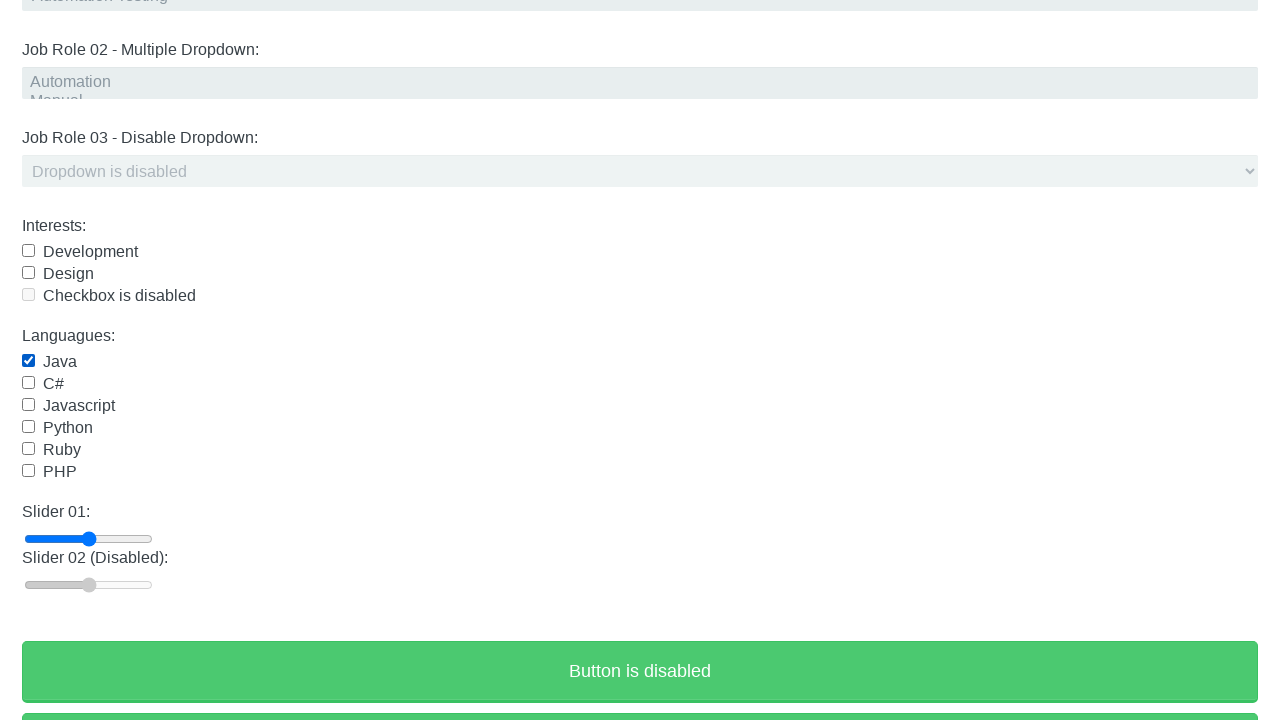

Verified 'Java' checkbox is checked
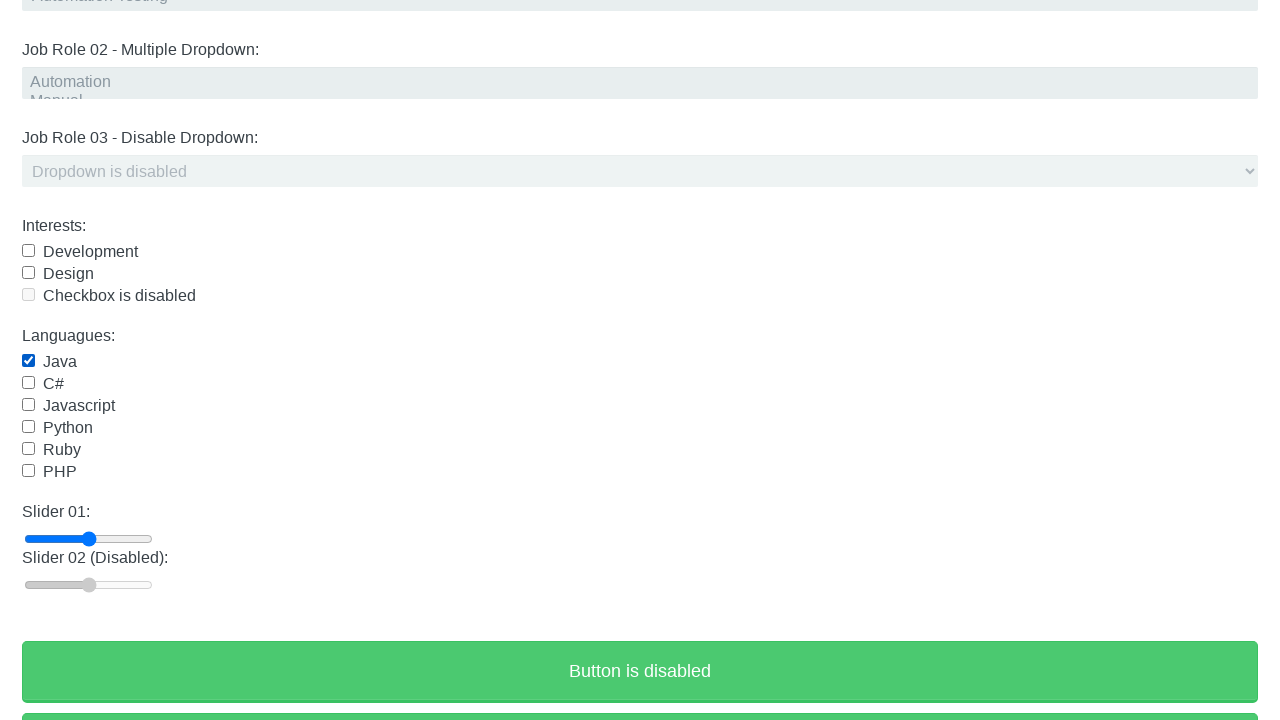

Clicked 'Under 18' radio button again to test toggle at (28, 360) on #under_18
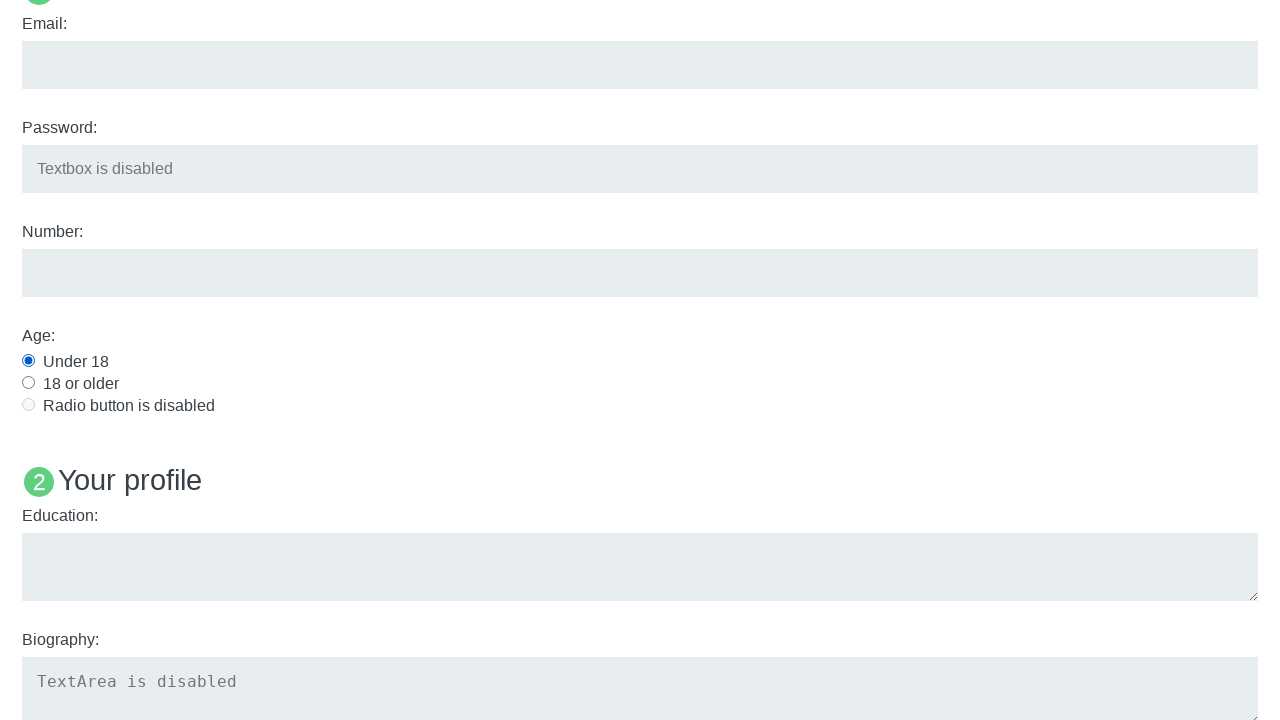

Clicked 'Java' checkbox again to test toggle at (28, 361) on #java
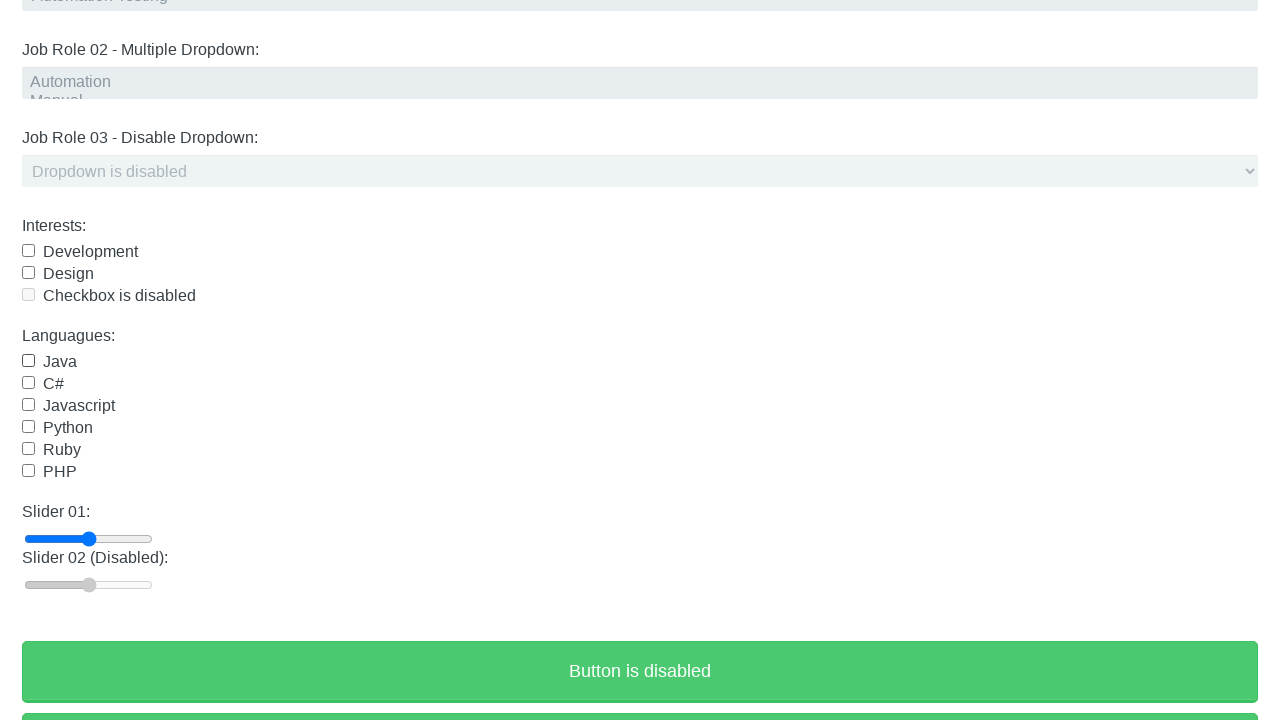

Verified 'Under 18' radio button remains checked (radio button behavior)
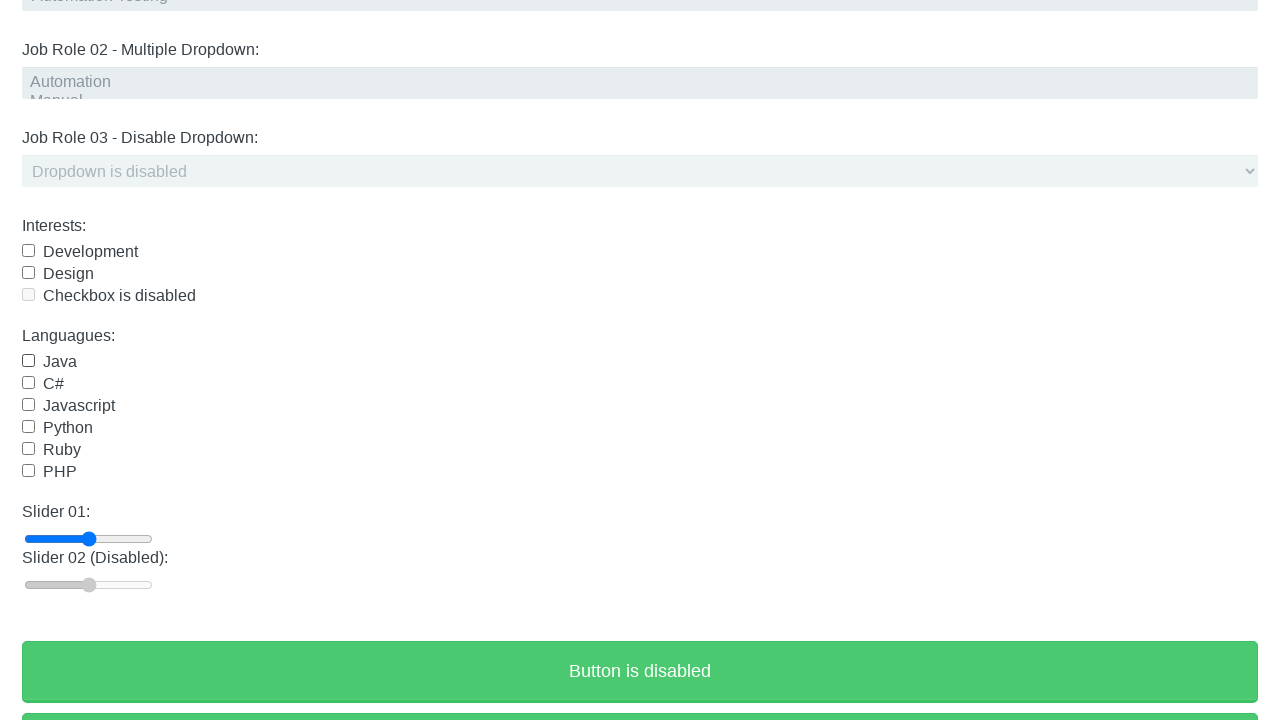

Verified 'Java' checkbox is now unchecked (checkbox toggle behavior)
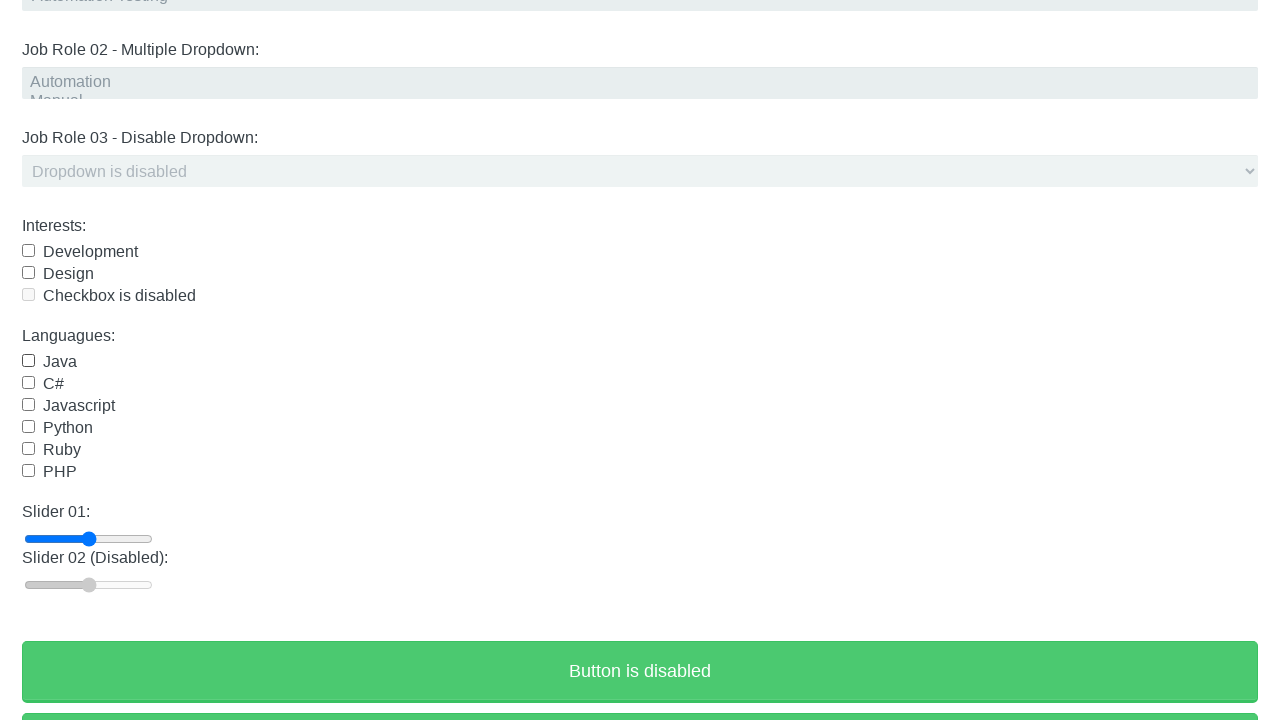

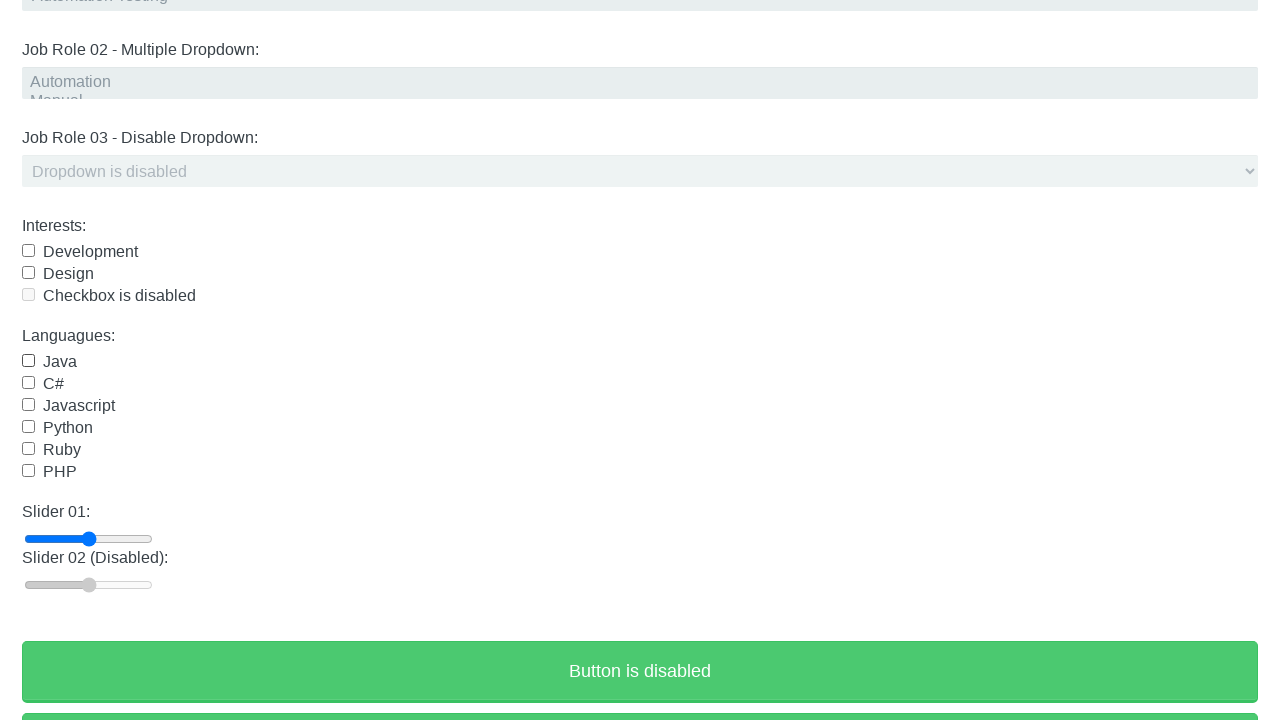